Tests popup window handling by clicking a link that opens a new popup window, then switching to the child window and interacting with it.

Starting URL: https://omayo.blogspot.com/

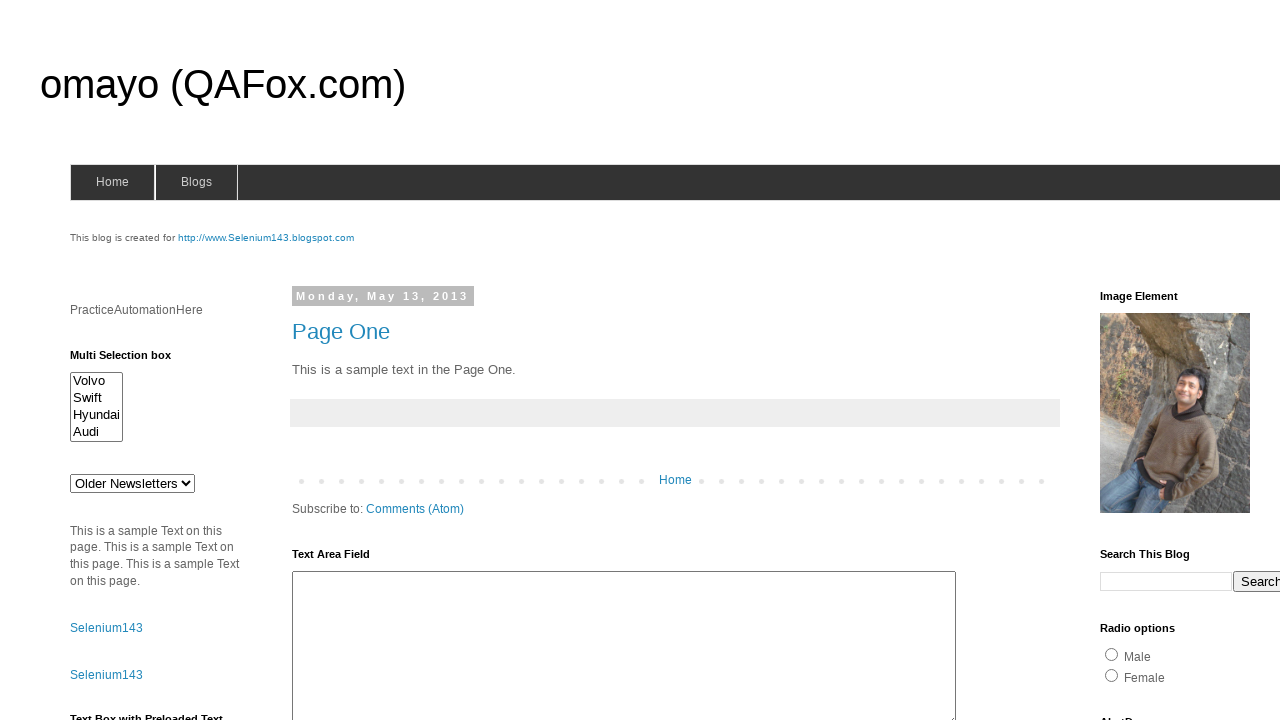

Clicked link to open popup window at (132, 360) on xpath=//a[.='Open a popup window']
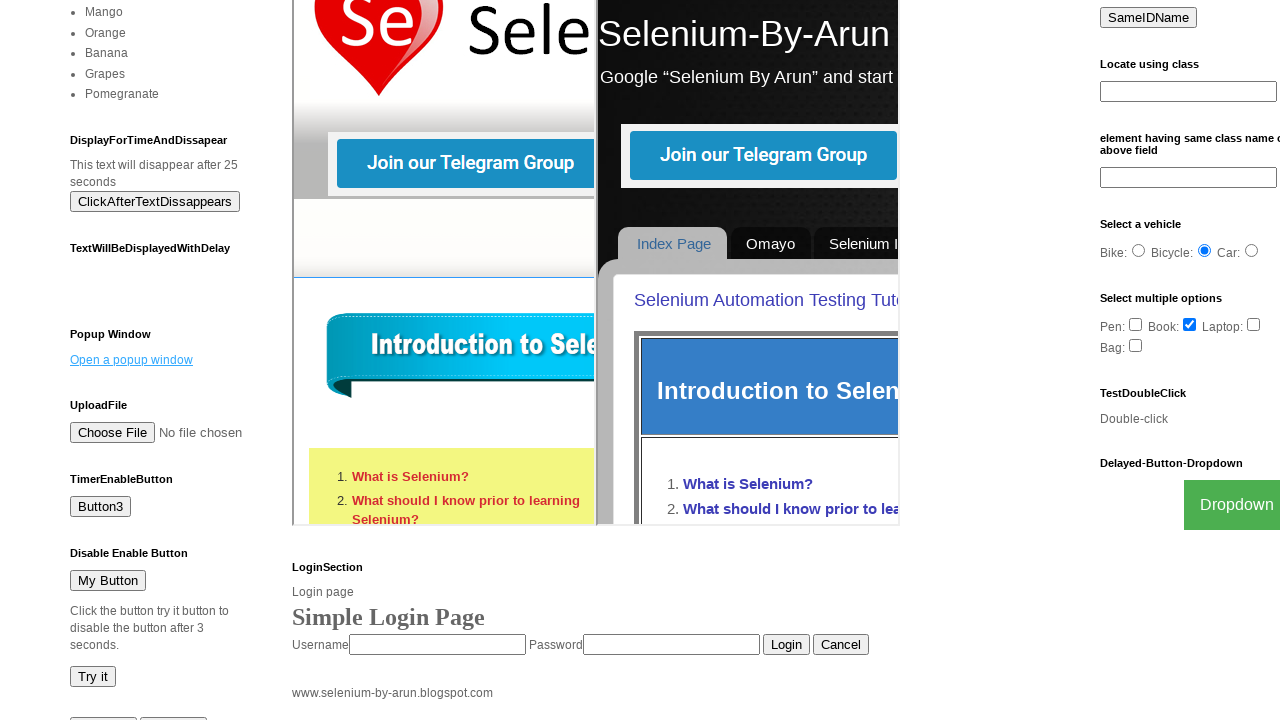

Popup window opened and obtained
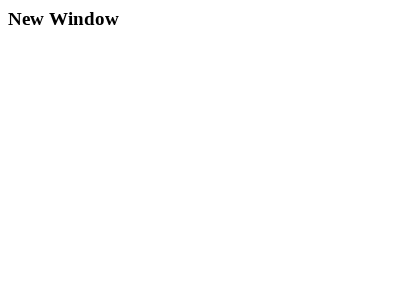

Popup window fully loaded
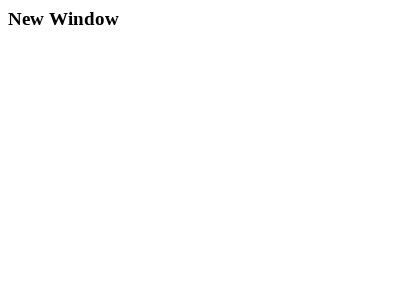

Popup window ready for interaction
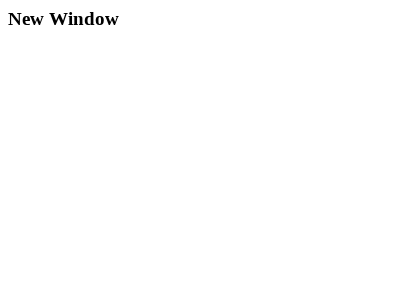

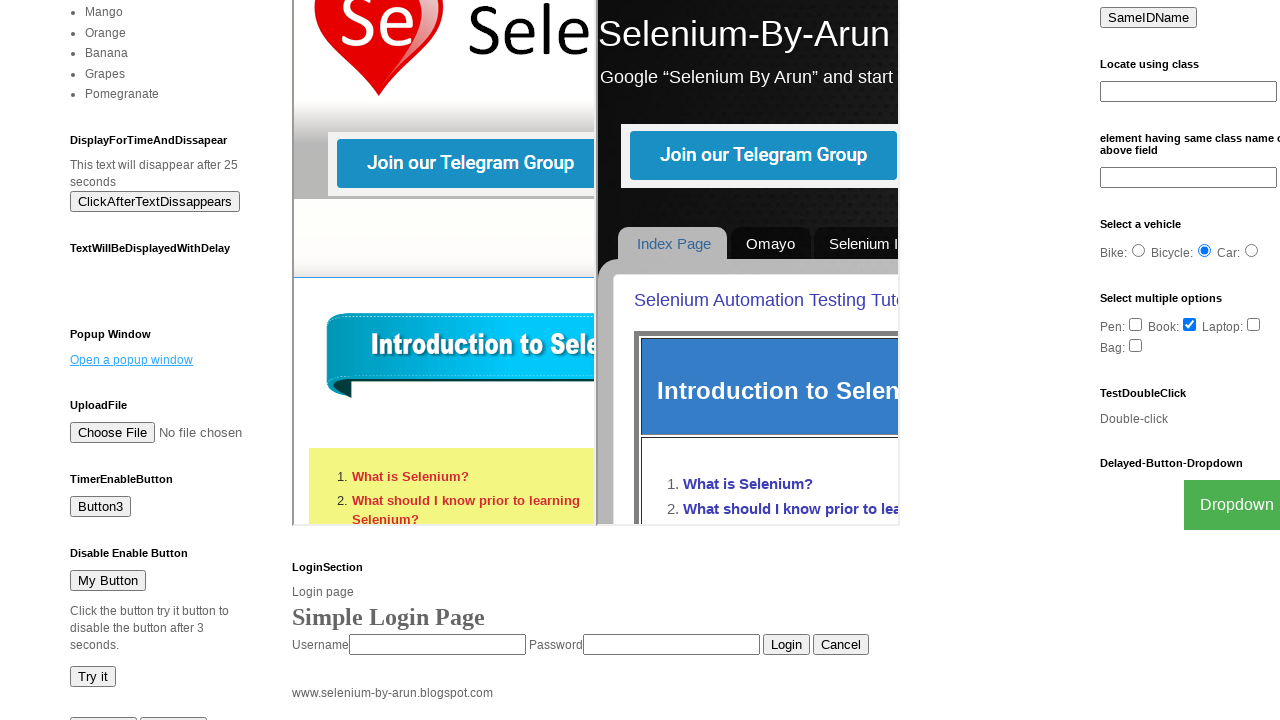